Tests keyboard input by clicking the target input and pressing the Tab key

Starting URL: https://the-internet.herokuapp.com/key_presses

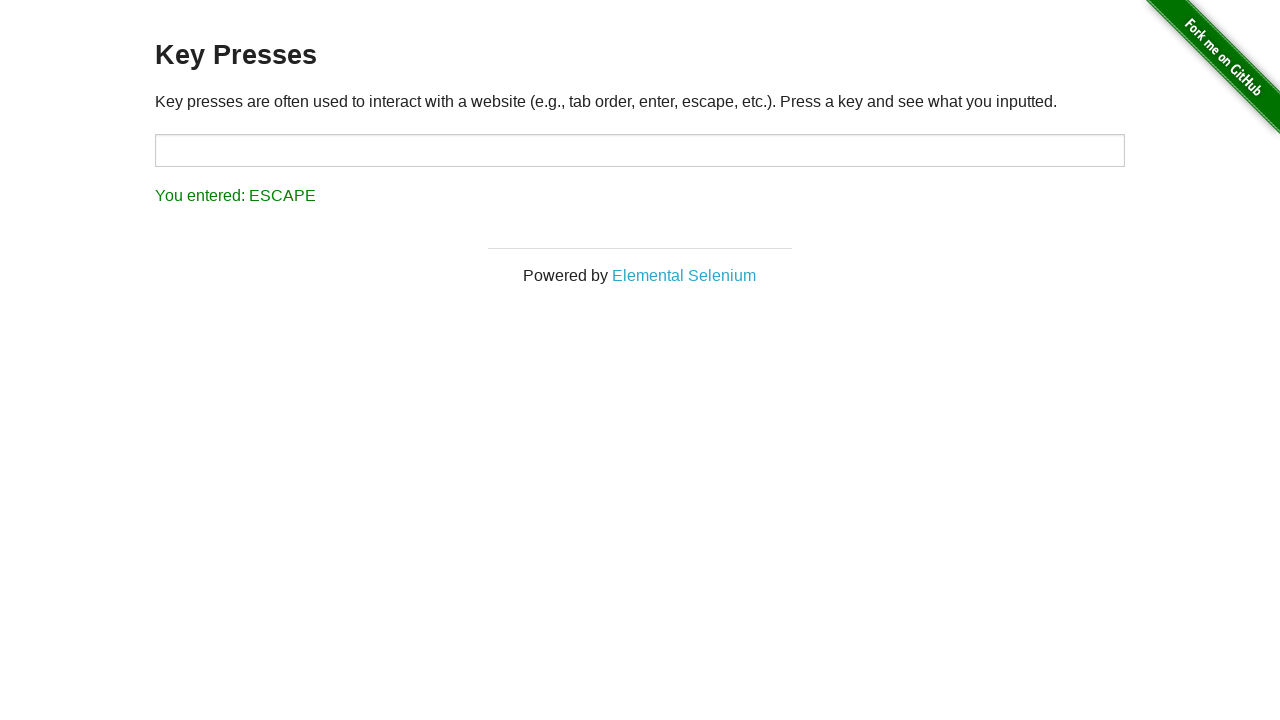

Clicked on the target input field at (640, 150) on #target
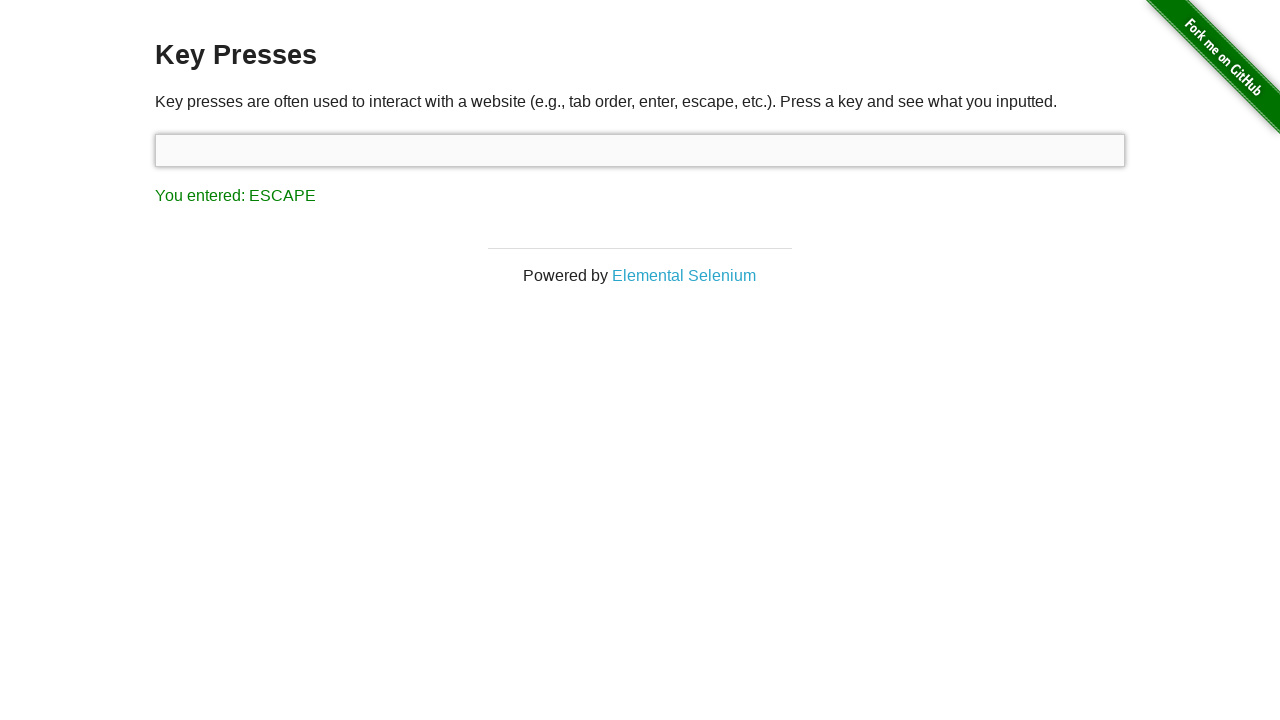

Pressed Tab key
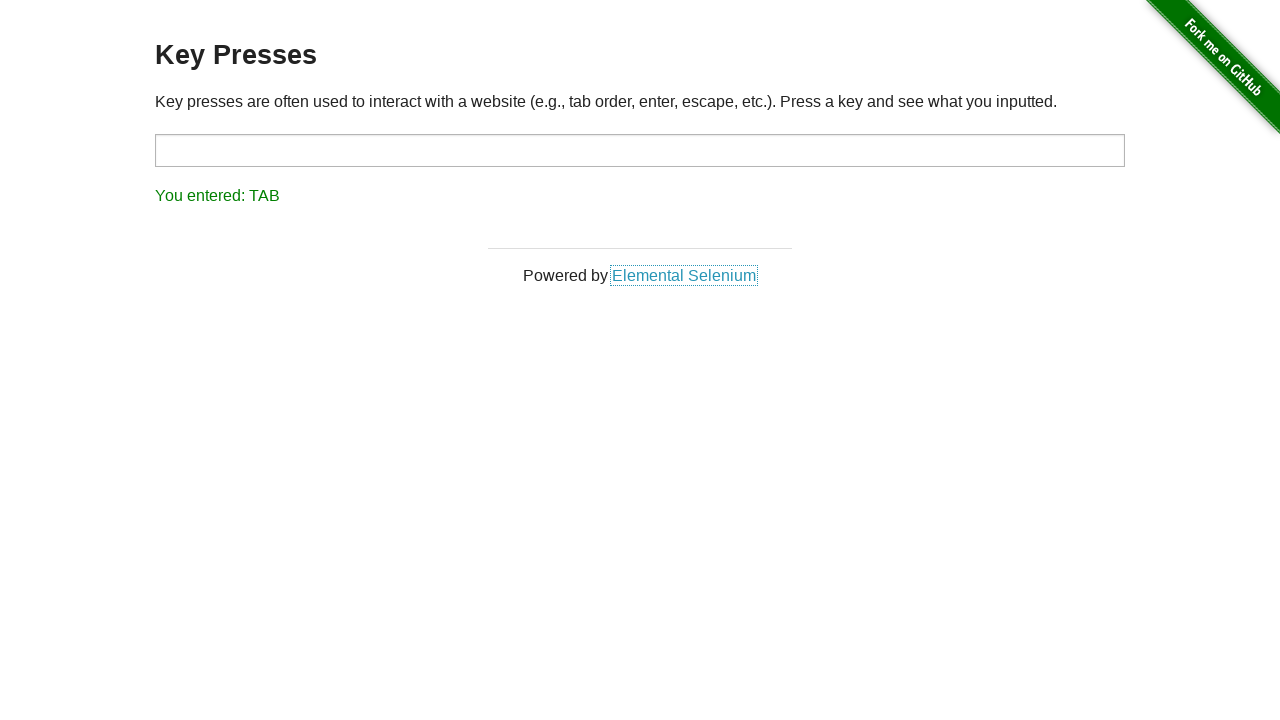

Result element appeared after Tab key press
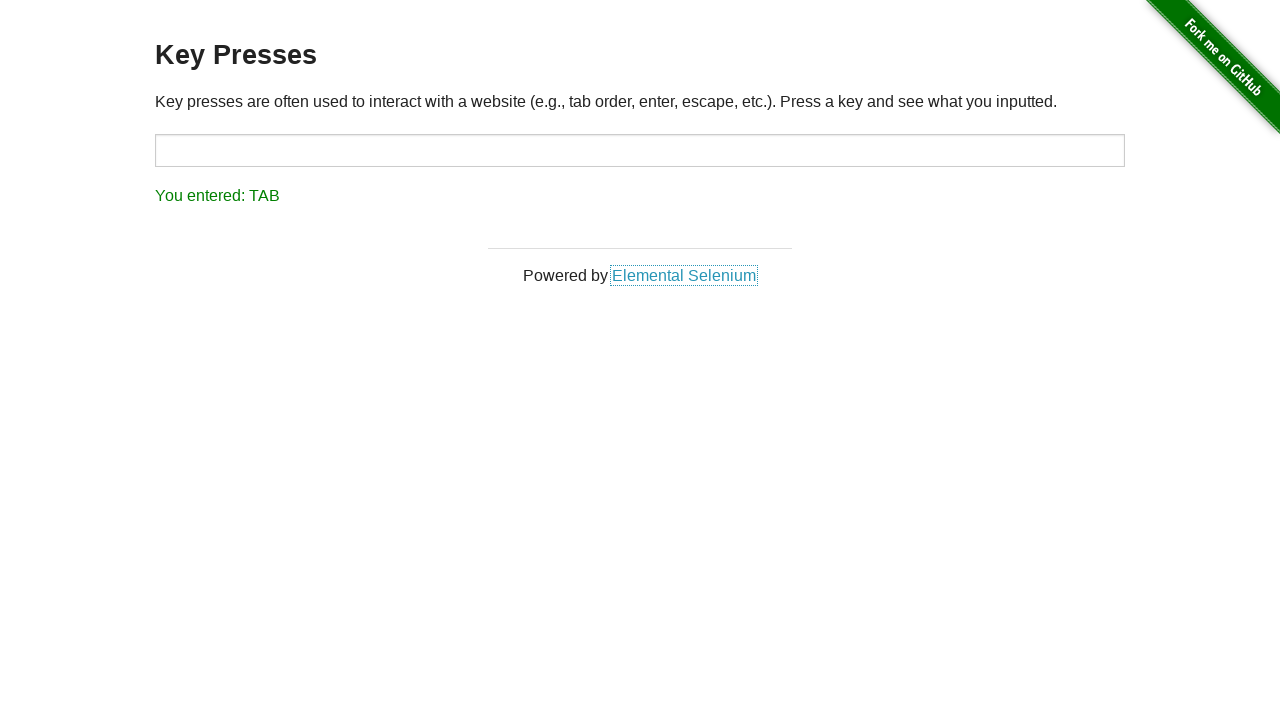

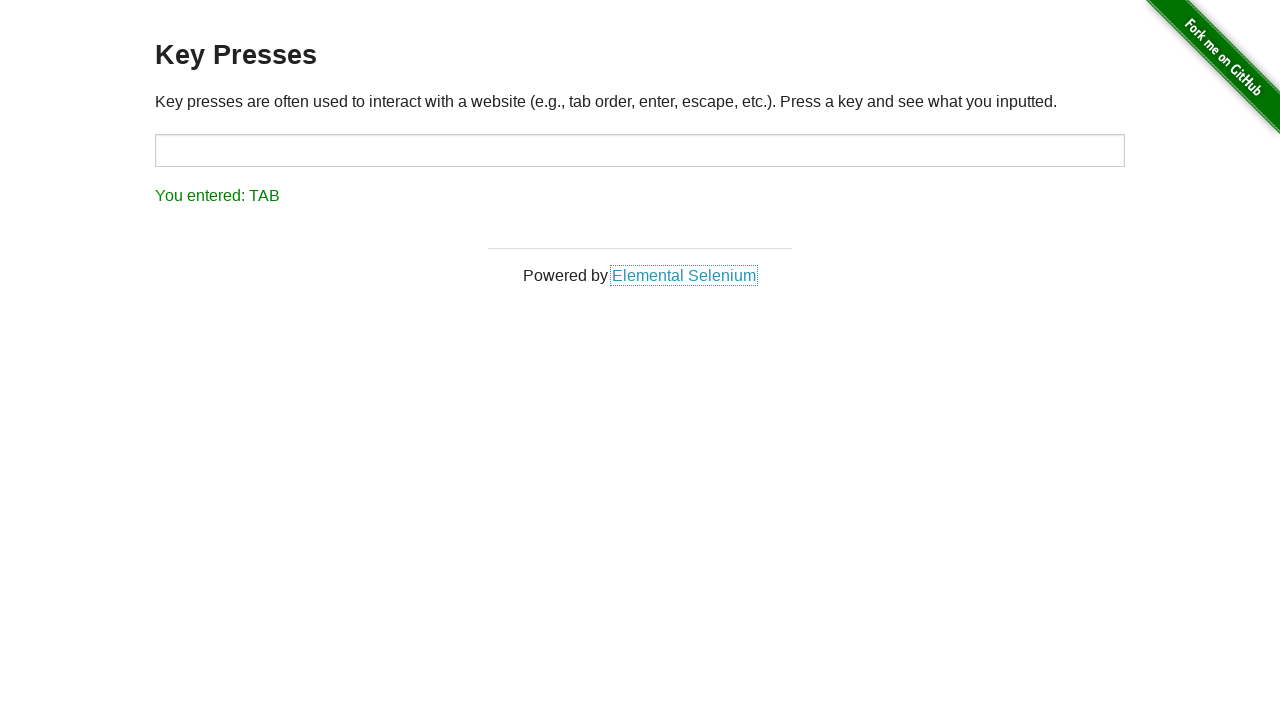